Tests drag and drop functionality by dragging element A to element B on a demo page

Starting URL: https://crossbrowsertesting.github.io/drag-and-drop

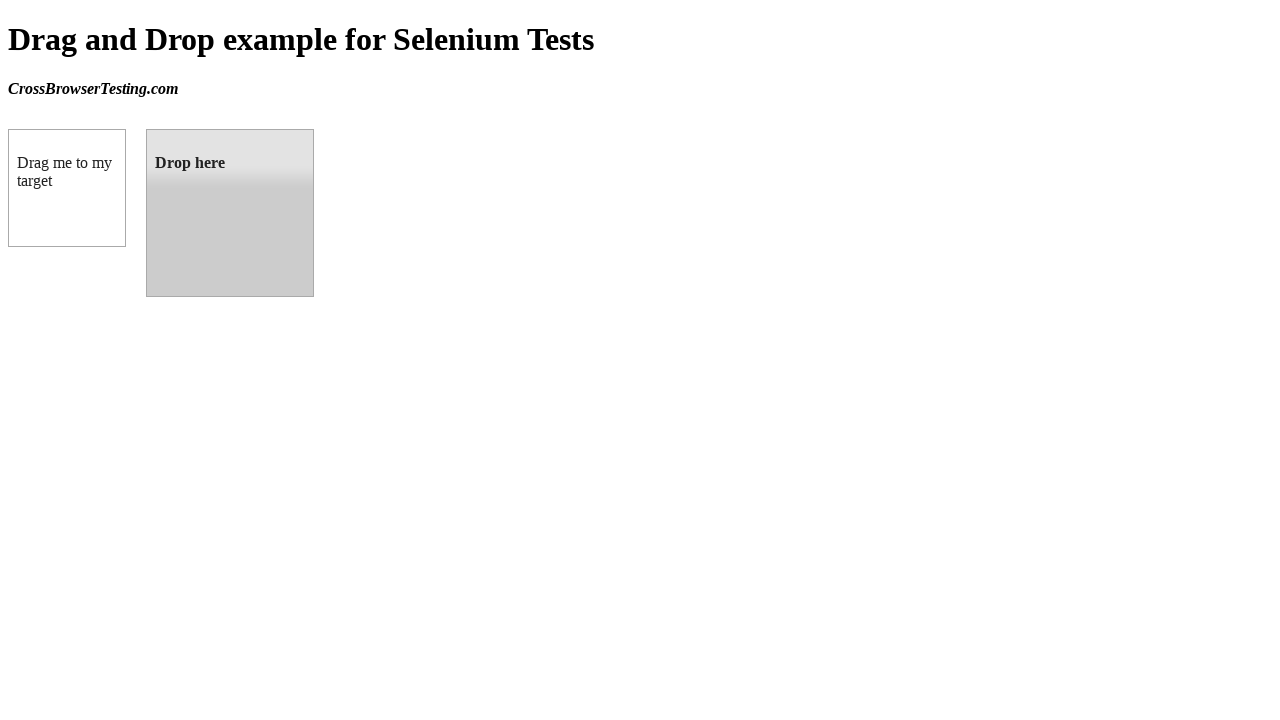

Navigated to drag and drop demo page
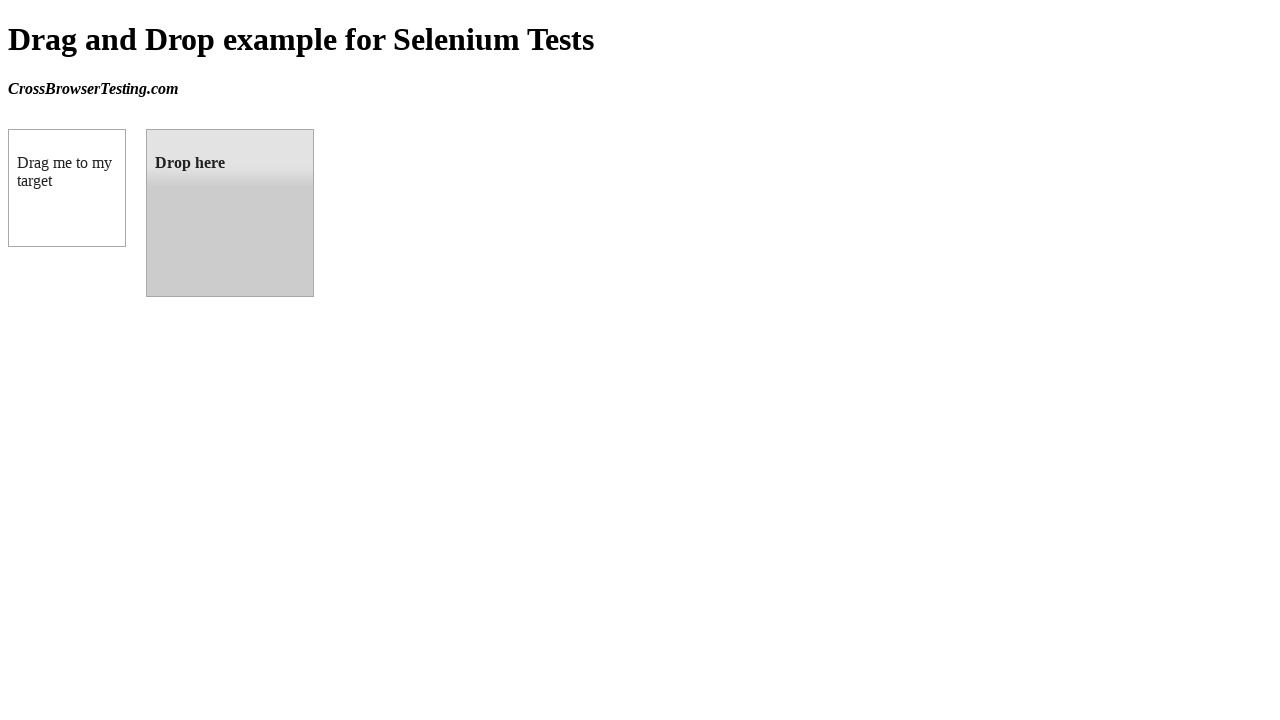

Located source element (box A) with id 'draggable'
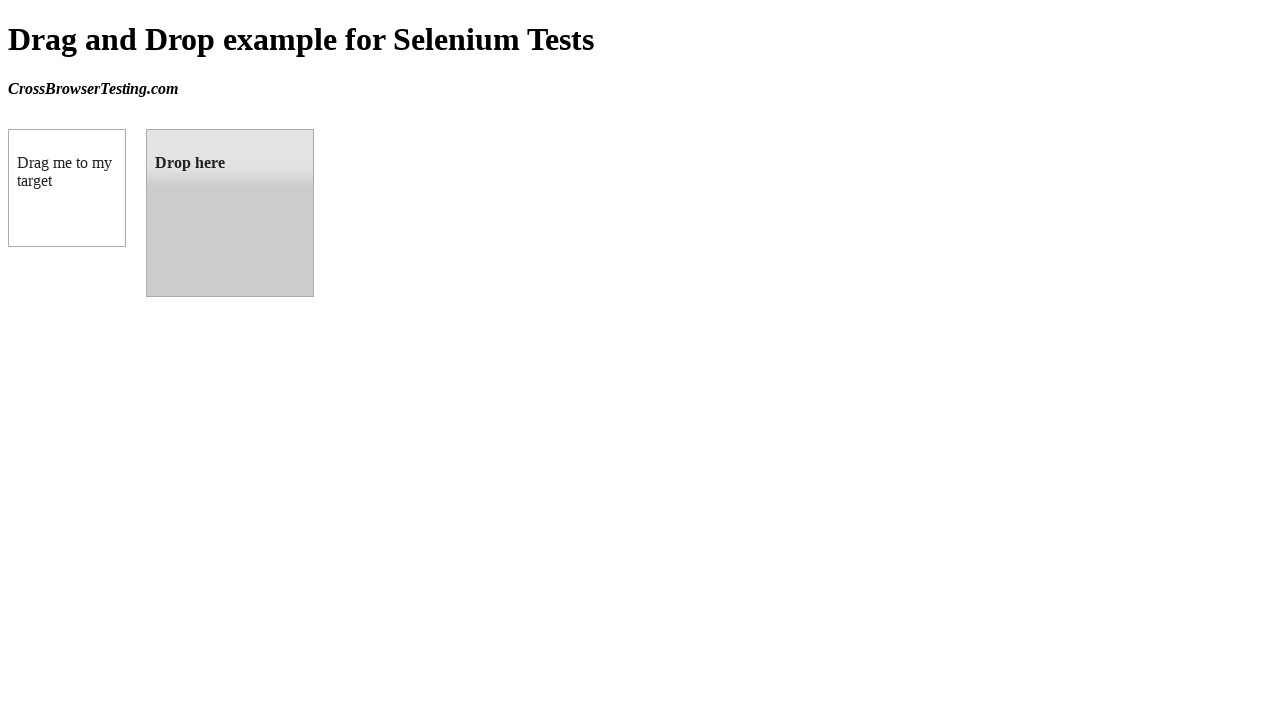

Located target element (box B) with id 'droppable'
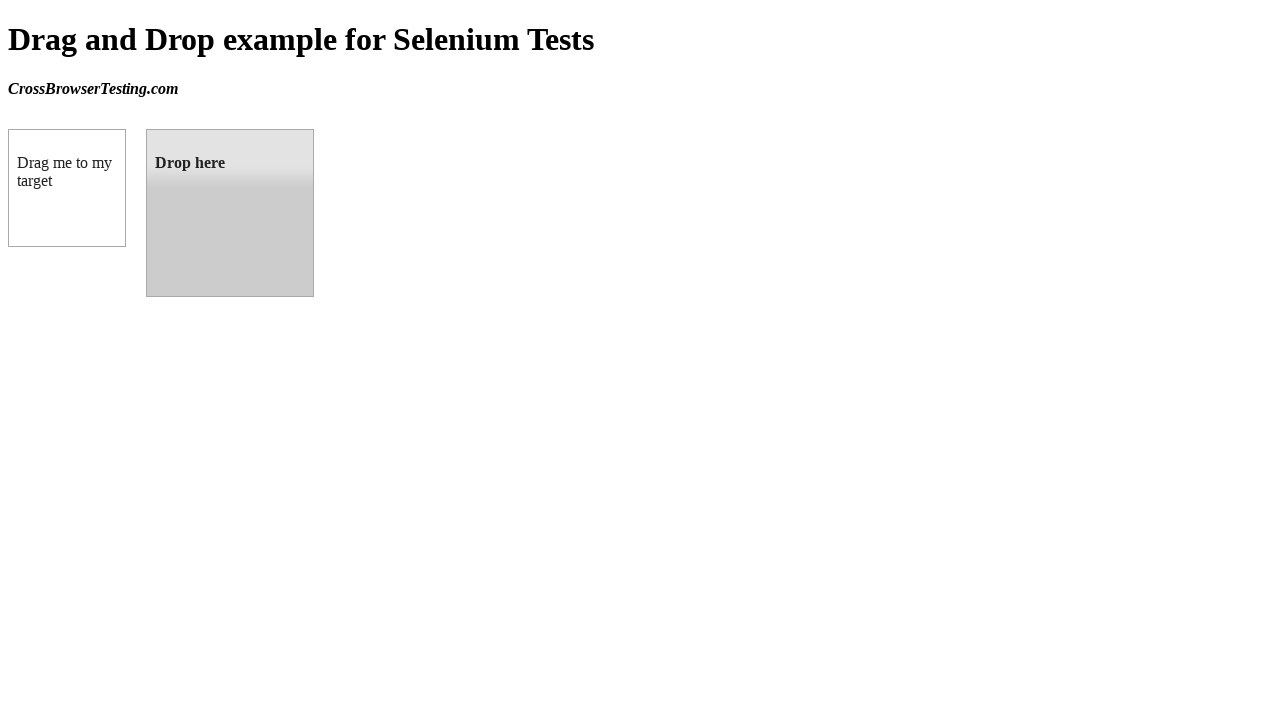

Dragged element A to element B successfully at (230, 213)
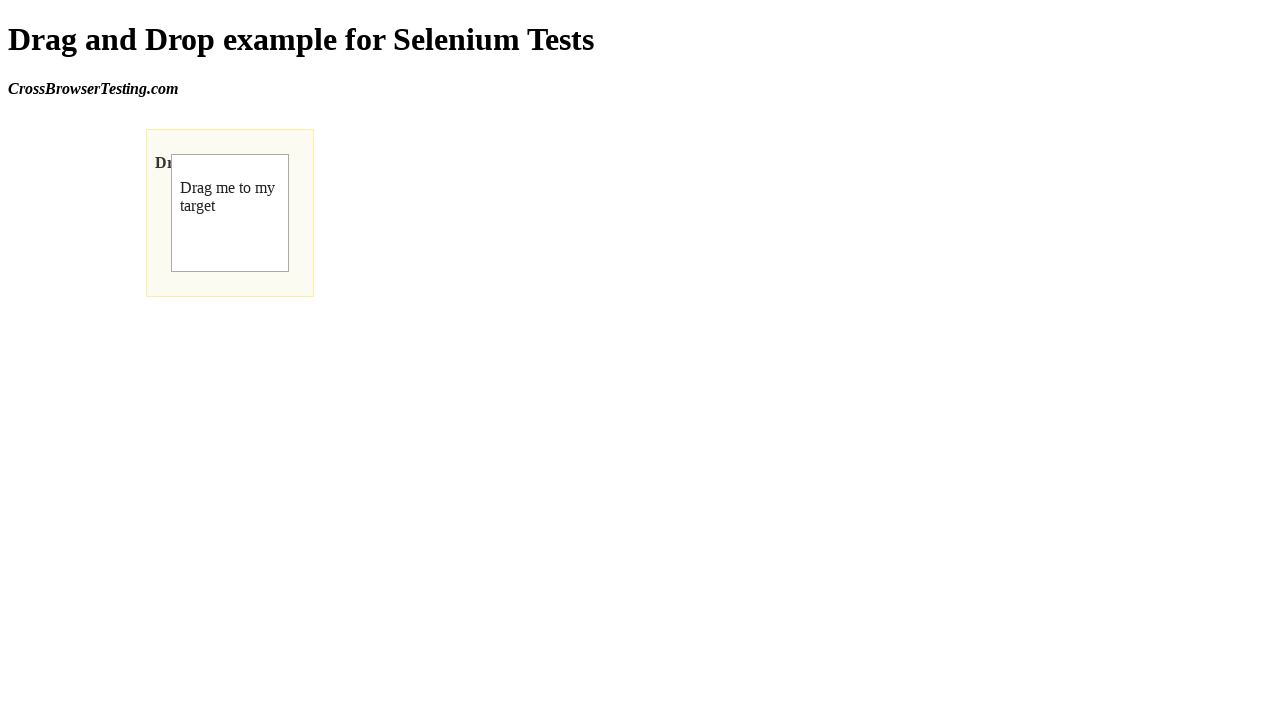

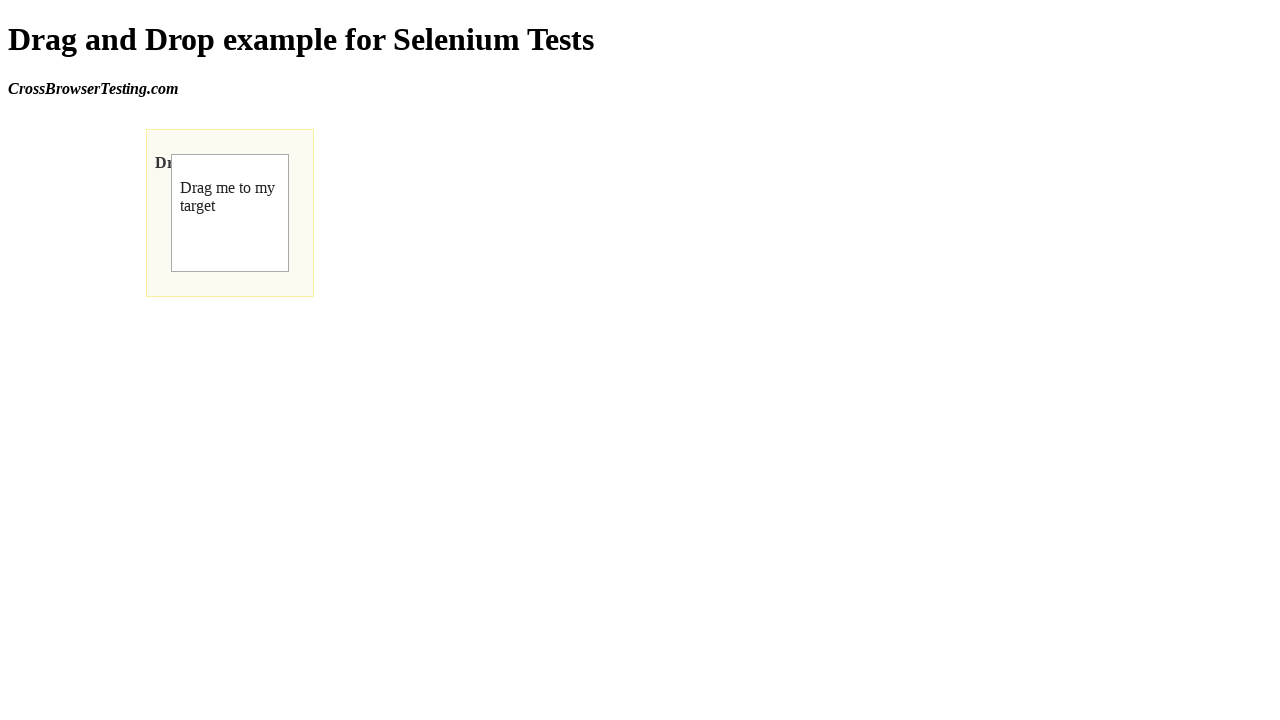